Tests navigation to the "Sound and Acoustics" (Звук и акустика) section of 3dnews.ru and verifies that the page loads correctly with expected elements like section title, news section header, fresh reviews, and archive link.

Starting URL: https://3dnews.ru/

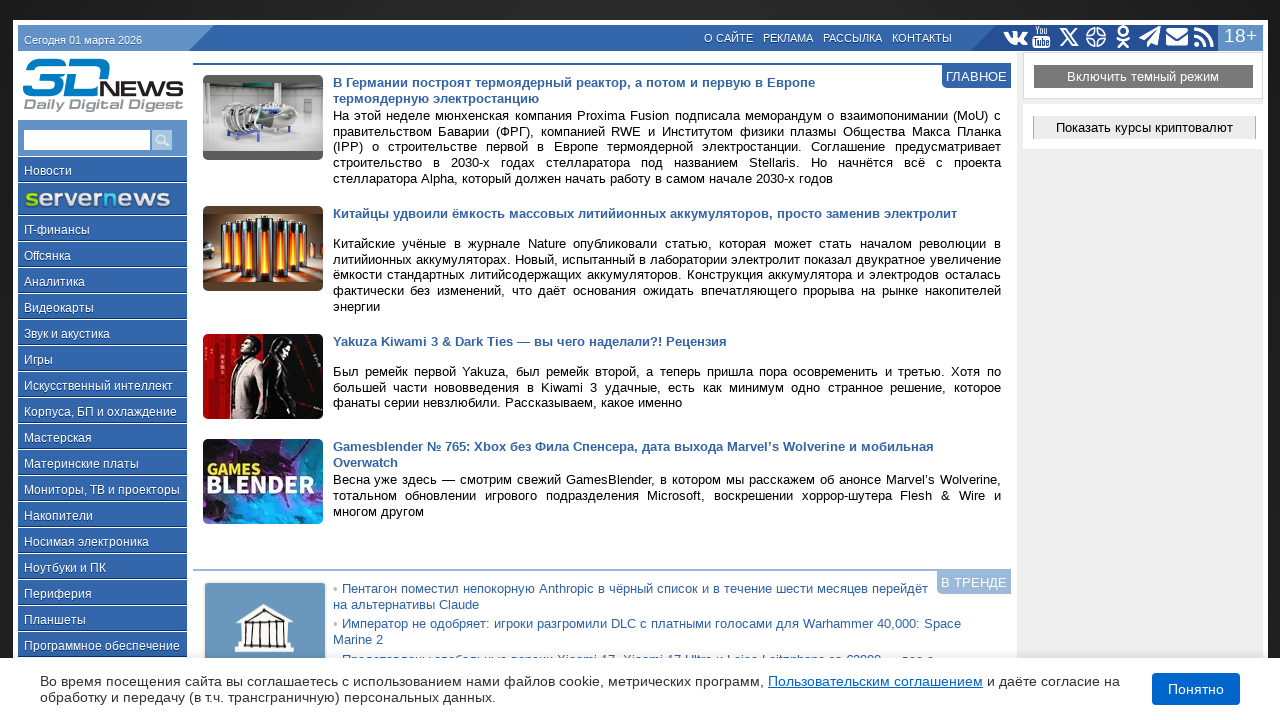

Verified 'Sound and Acoustics' link is present
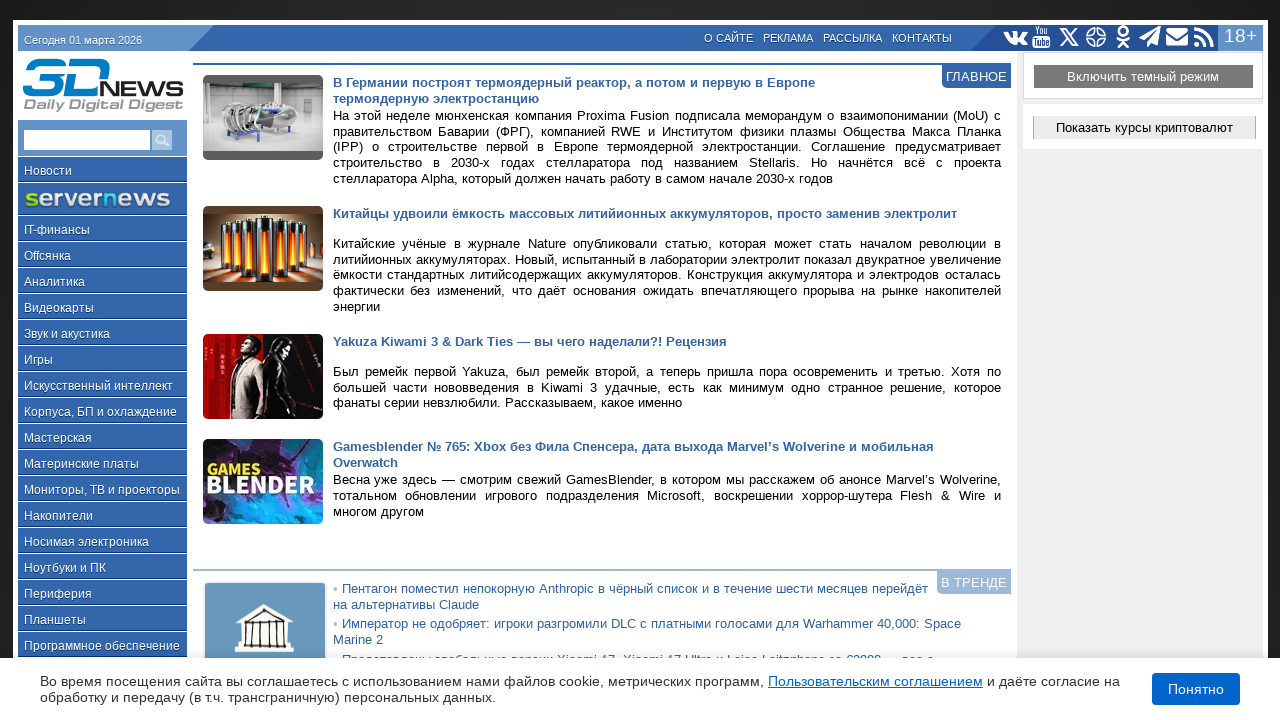

Clicked on 'Sound and Acoustics' link at (102, 333) on a:has-text('Звук и акустика')
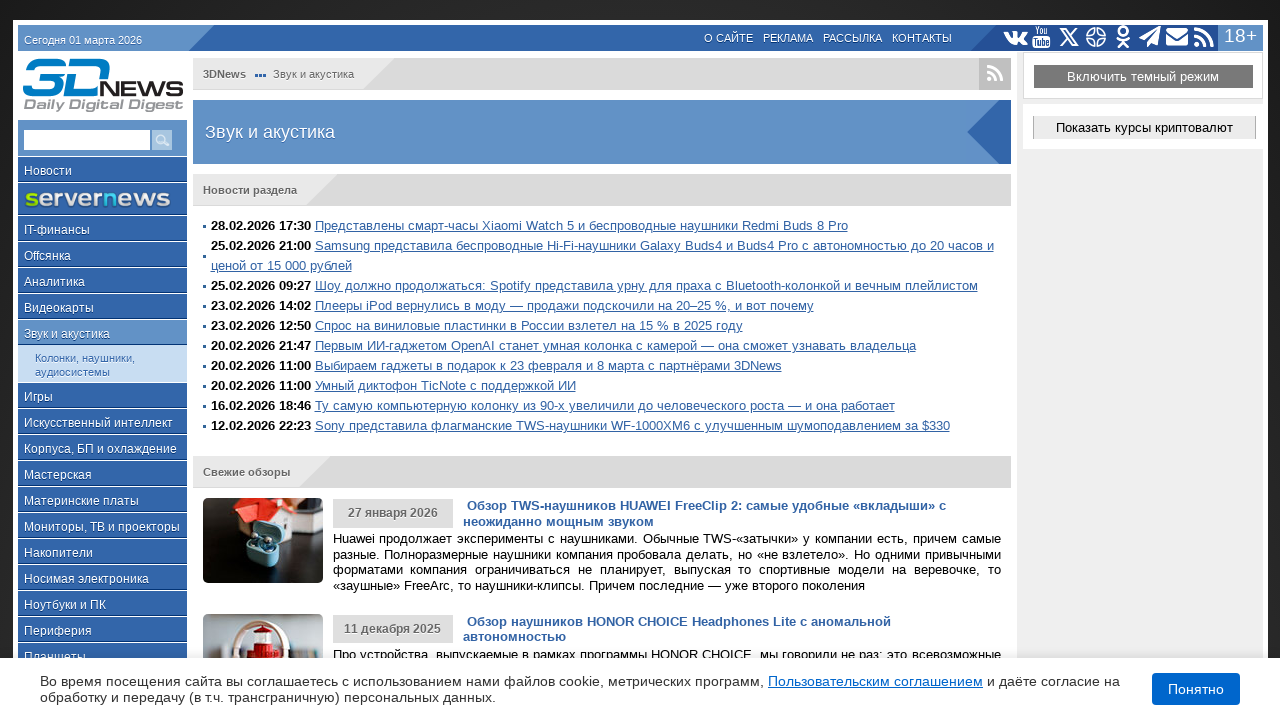

Page loaded and breadcrumb element appeared
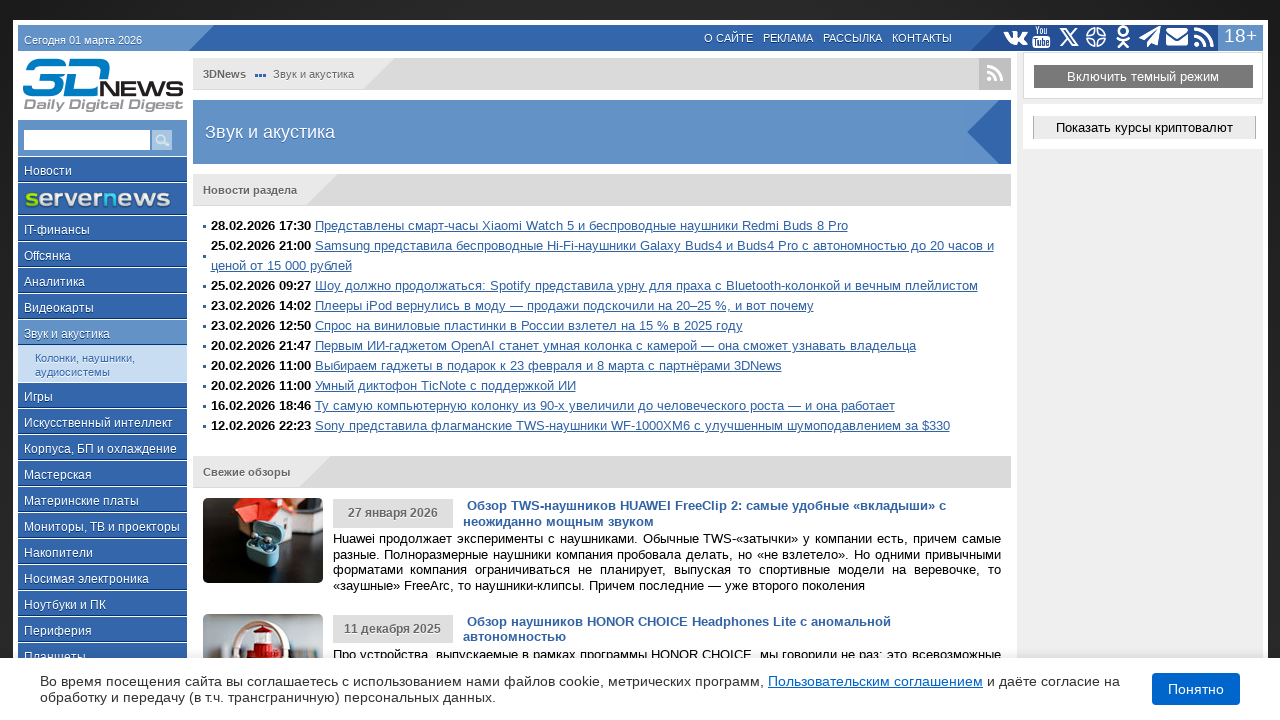

Verified page title contains 'Sound and Acoustics'
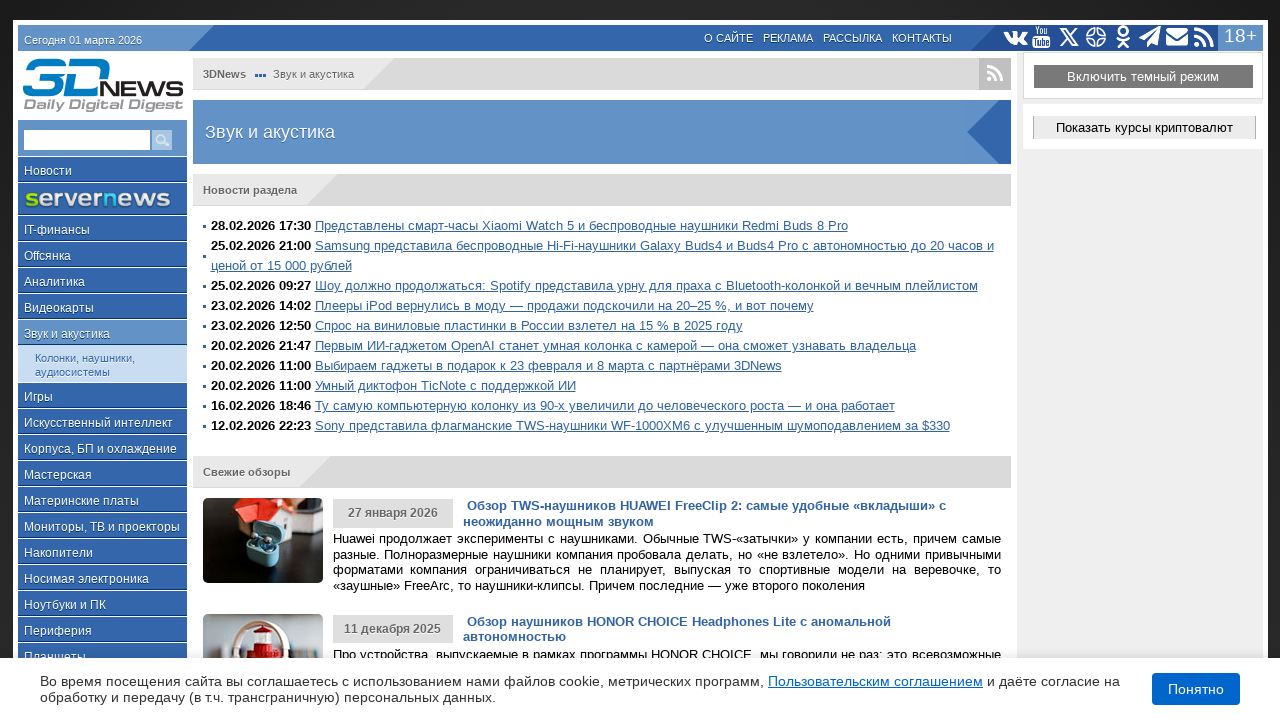

Verified breadcrumb element is present
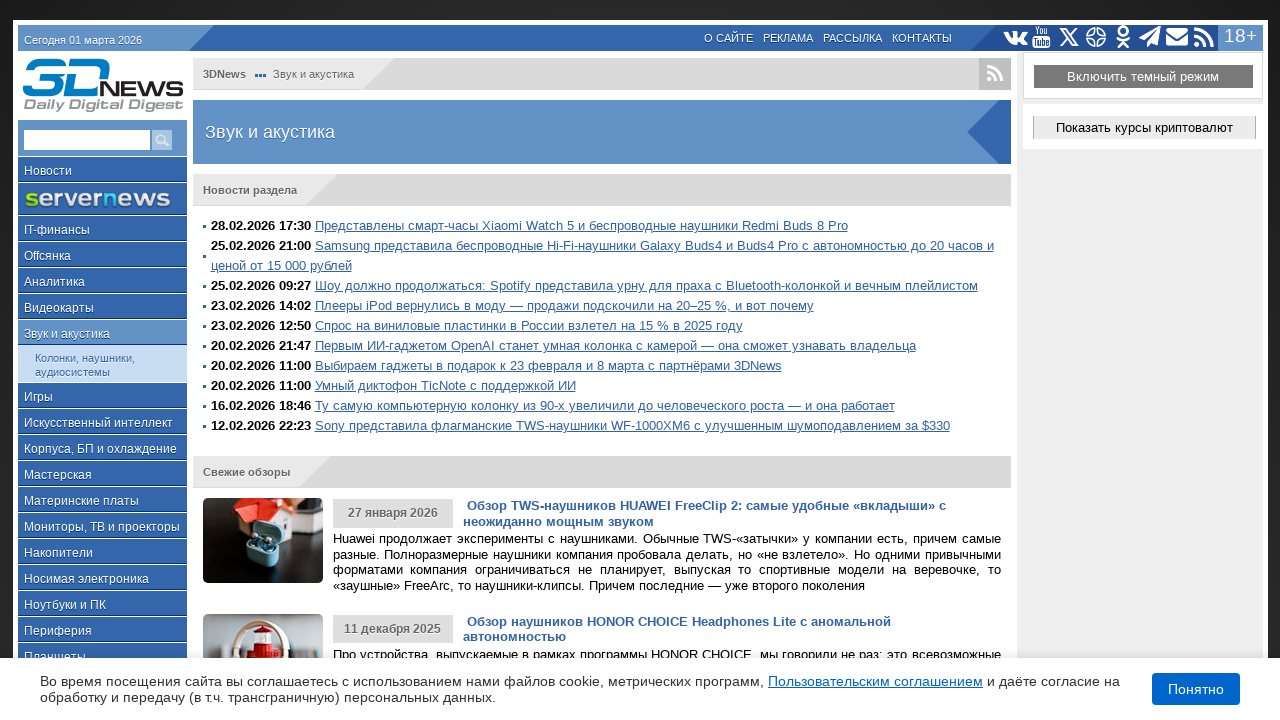

Verified 'News section' header is present
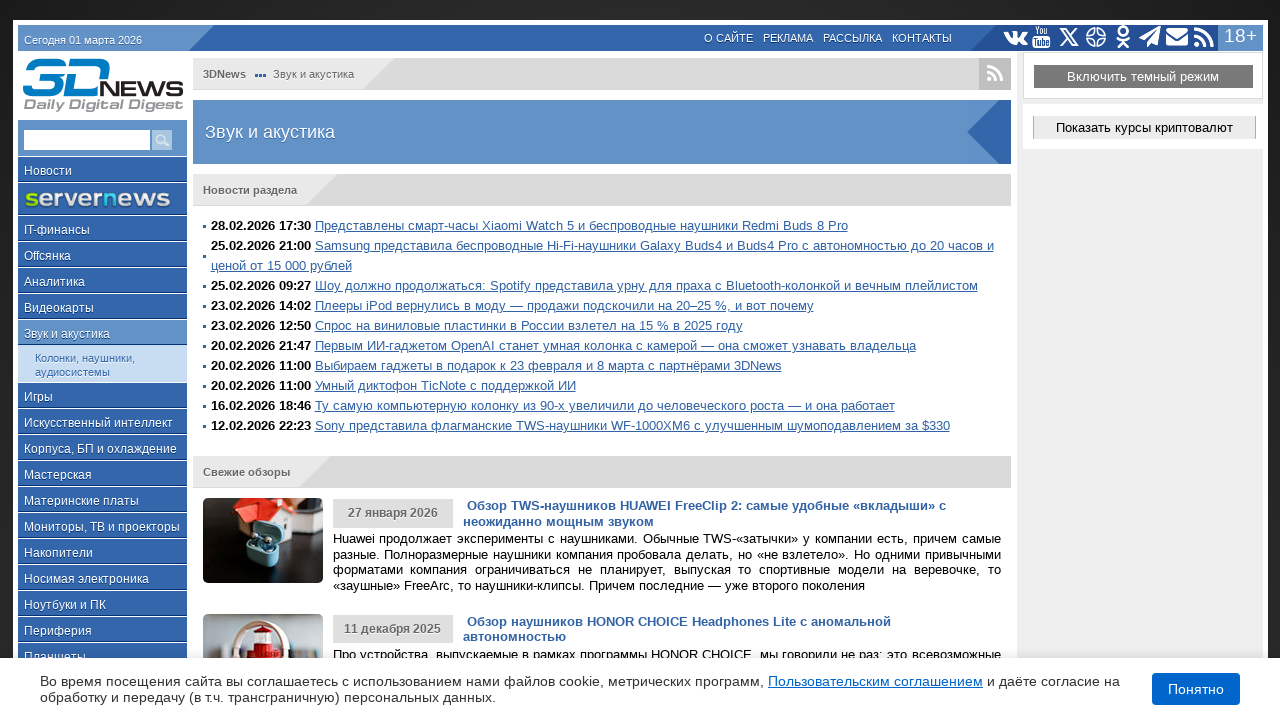

Verified 'Fresh reviews' section is present
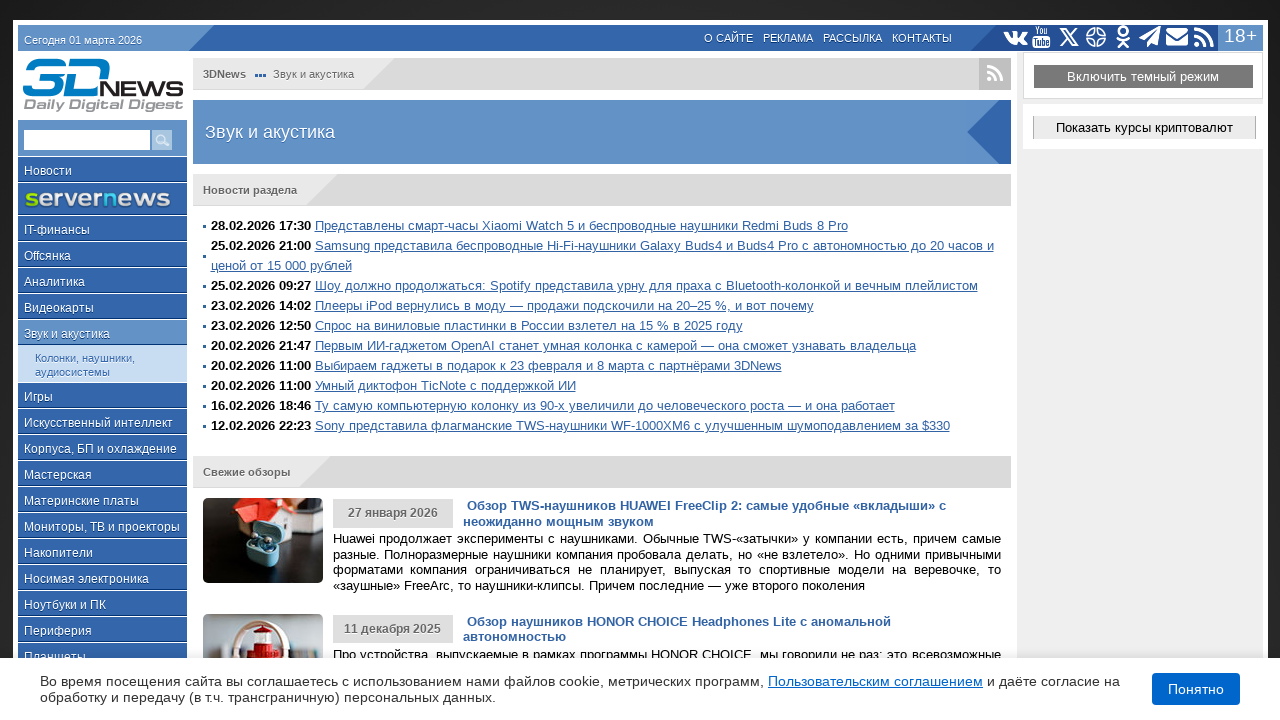

Verified section list is present
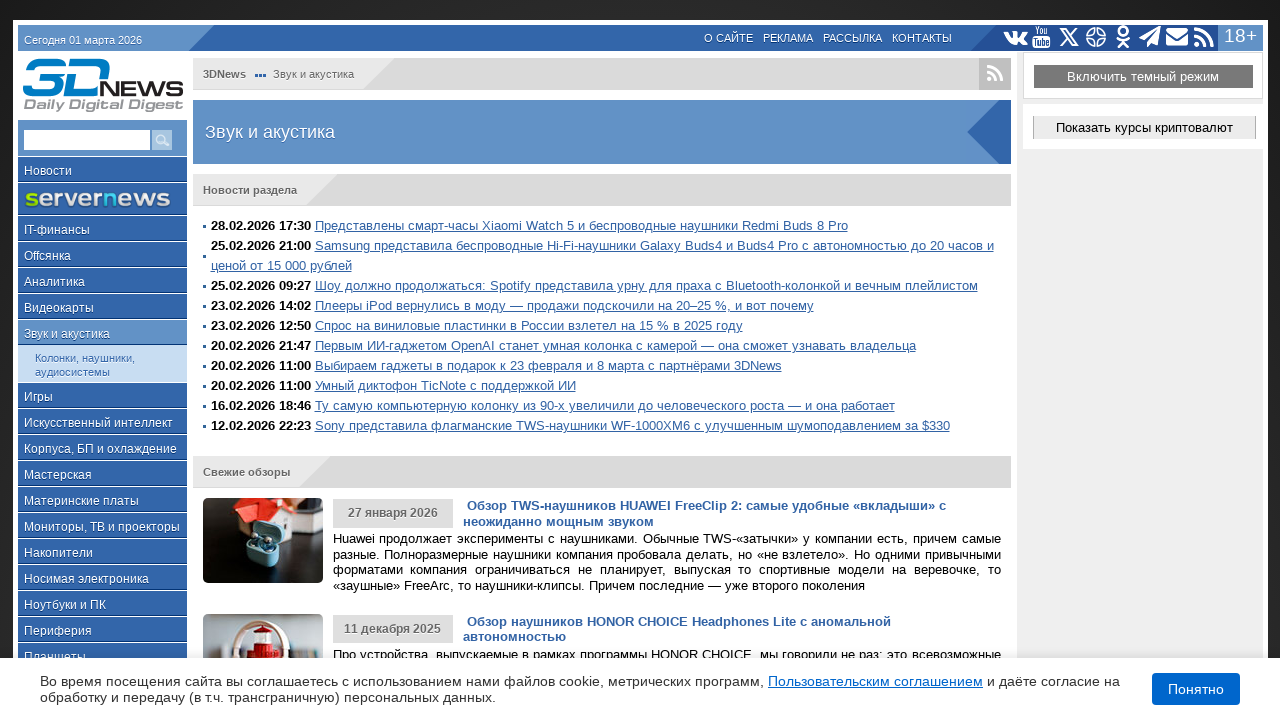

Verified archive link is present
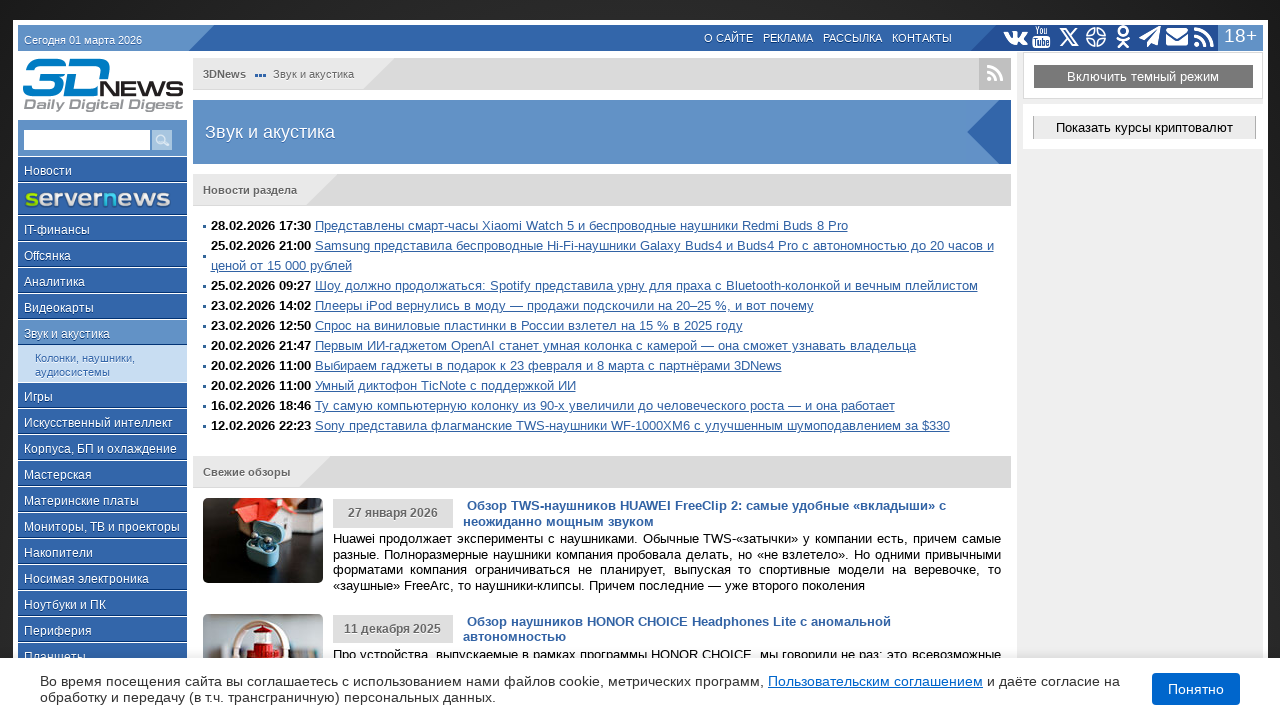

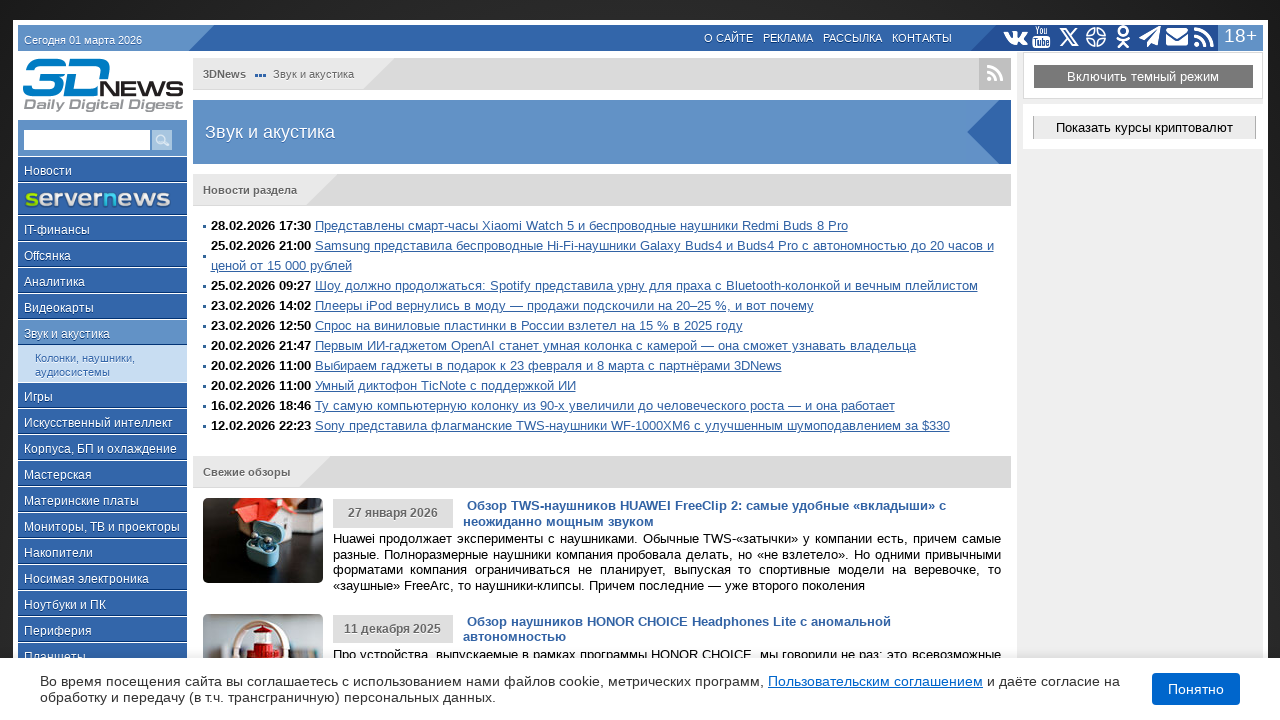